Navigates to The Internet test application homepage and maximizes the browser window

Starting URL: https://the-internet.herokuapp.com/

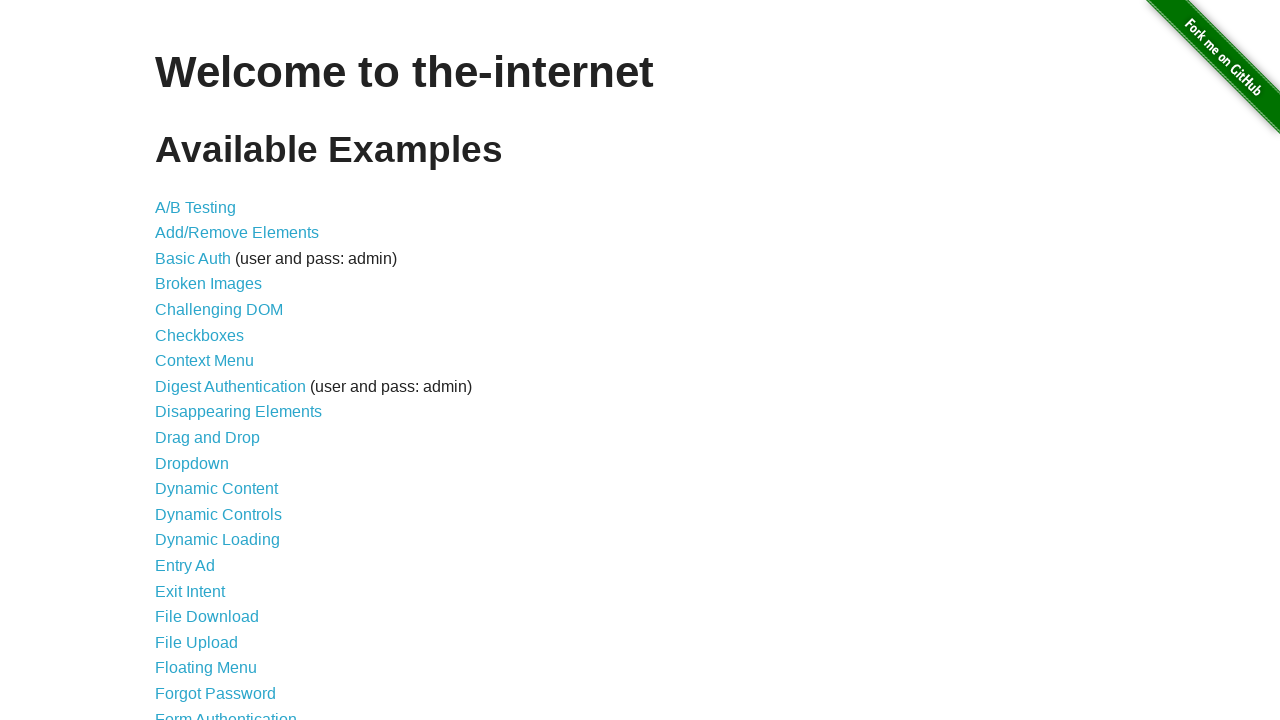

Set viewport size to 1920x1080 to maximize browser window
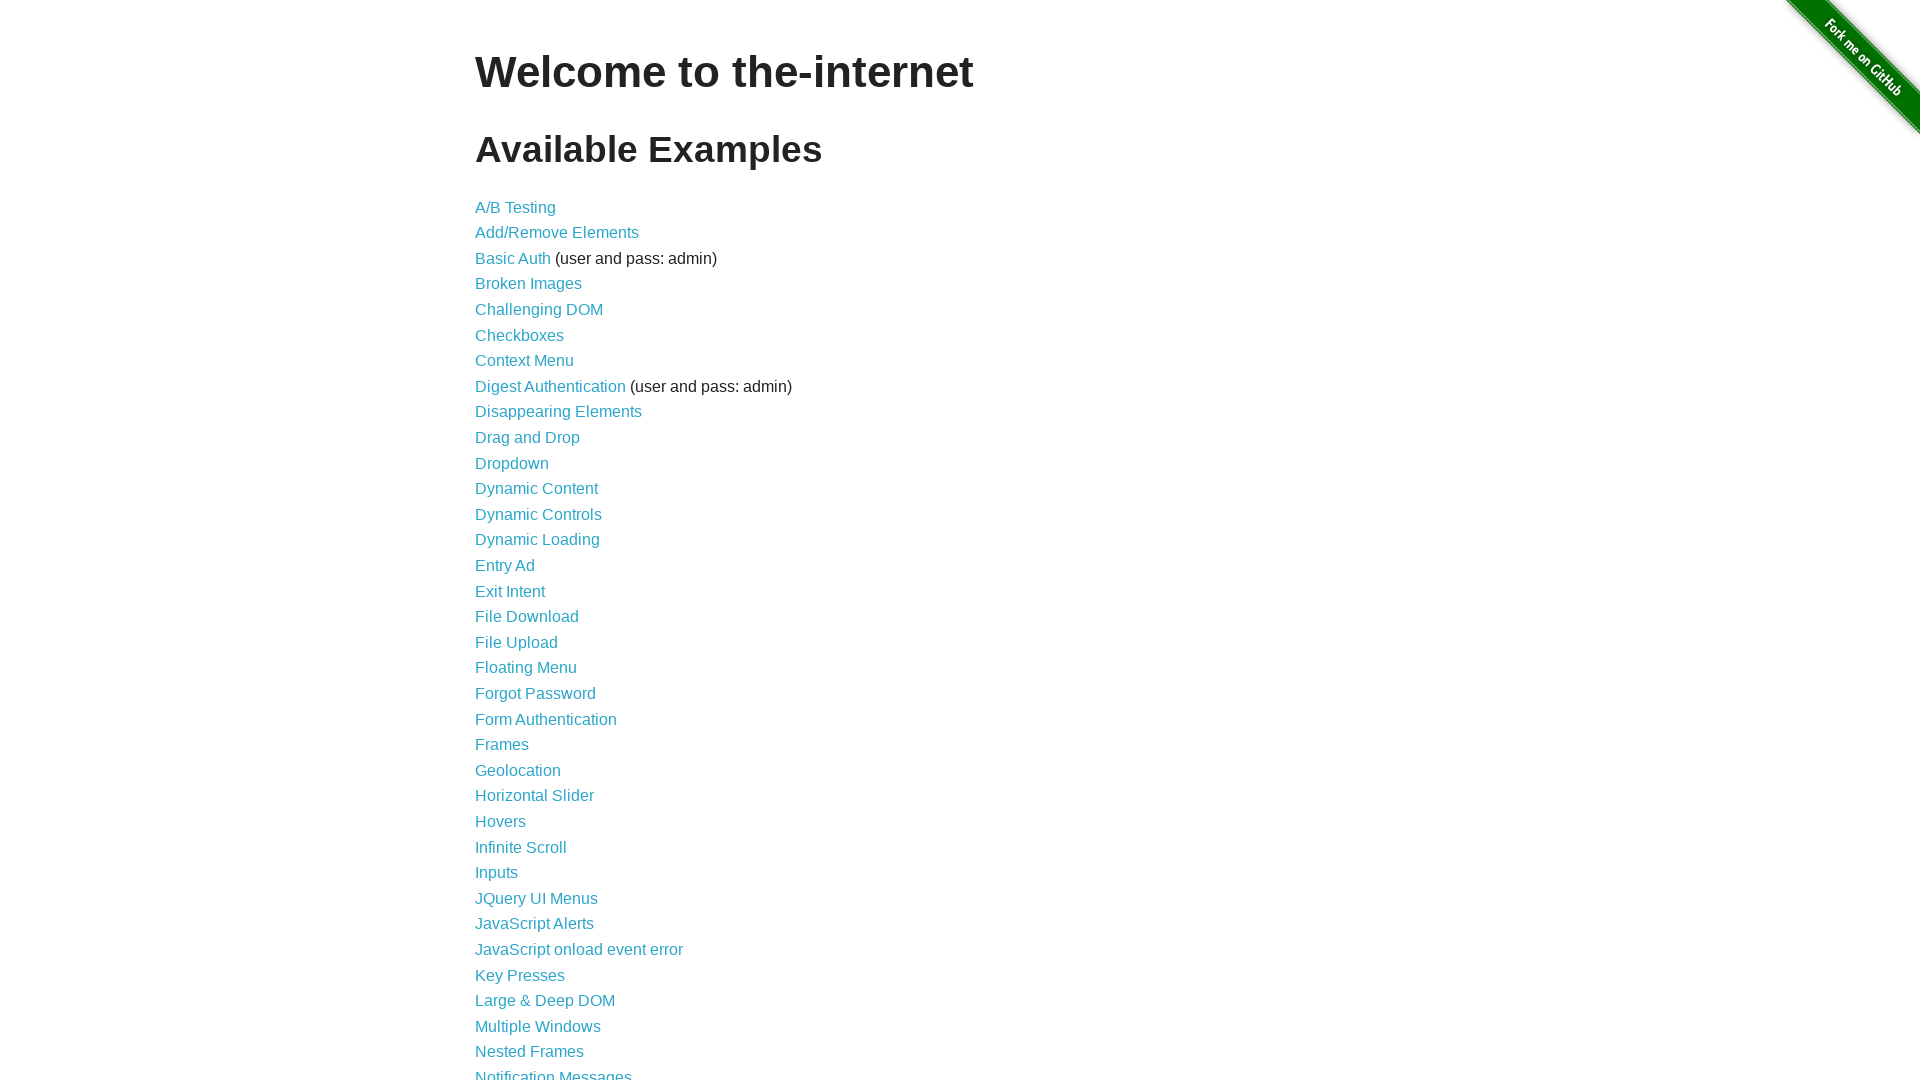

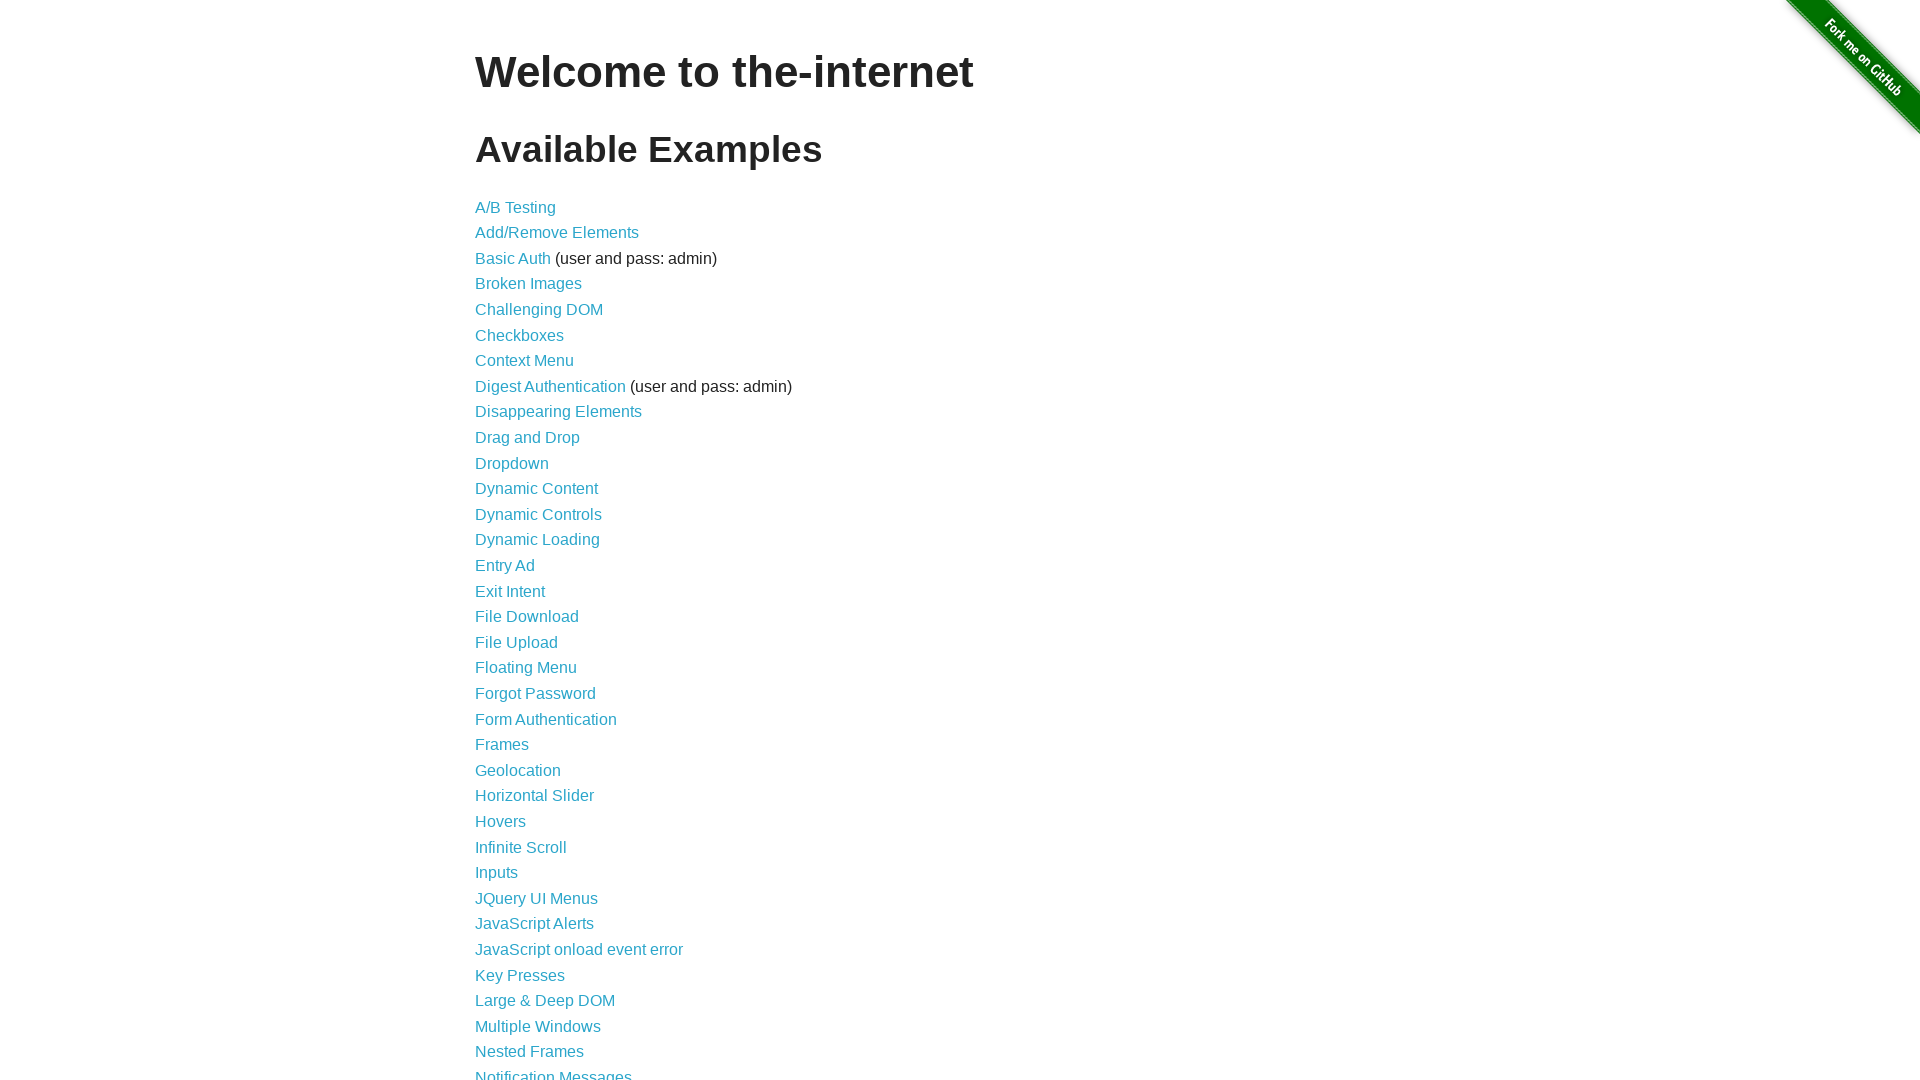